Tests window handling by clicking a button that opens multiple windows, then iterates through windows to find an alert page and interacts with different types of alerts (simple, confirm, and prompt alerts)

Starting URL: https://letcode.in/window

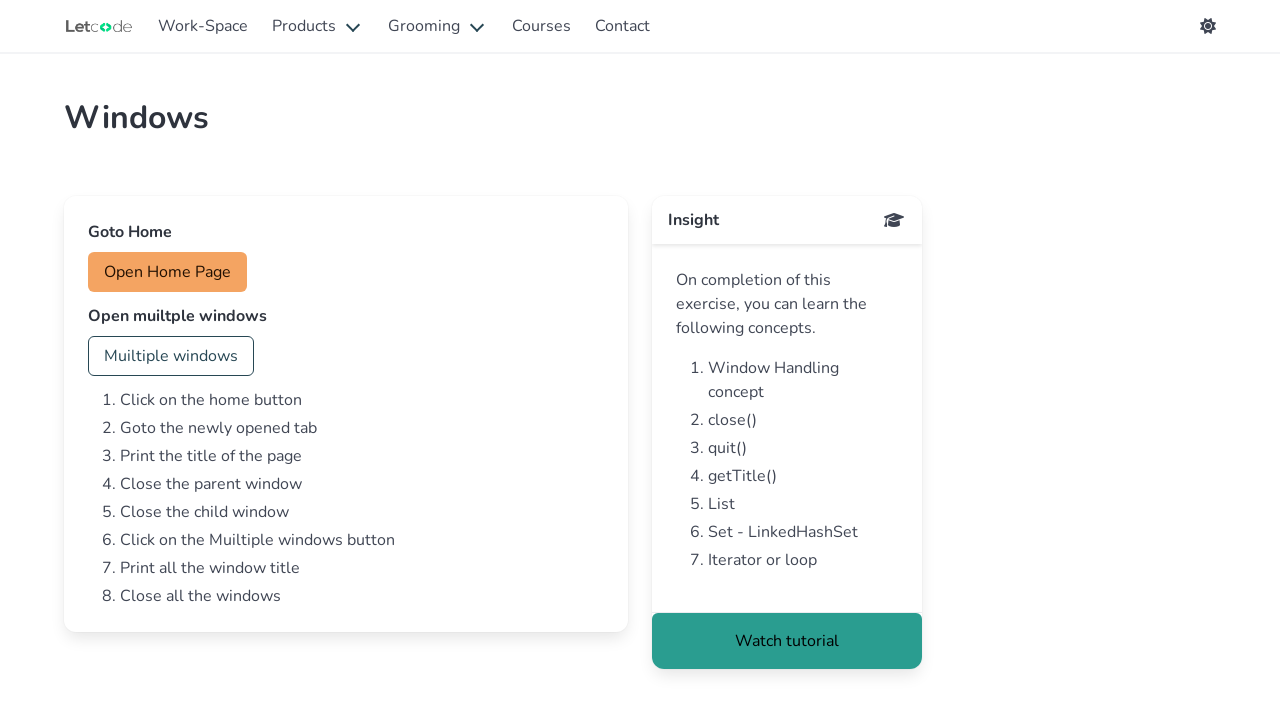

Clicked button to open multiple windows at (171, 356) on #multi
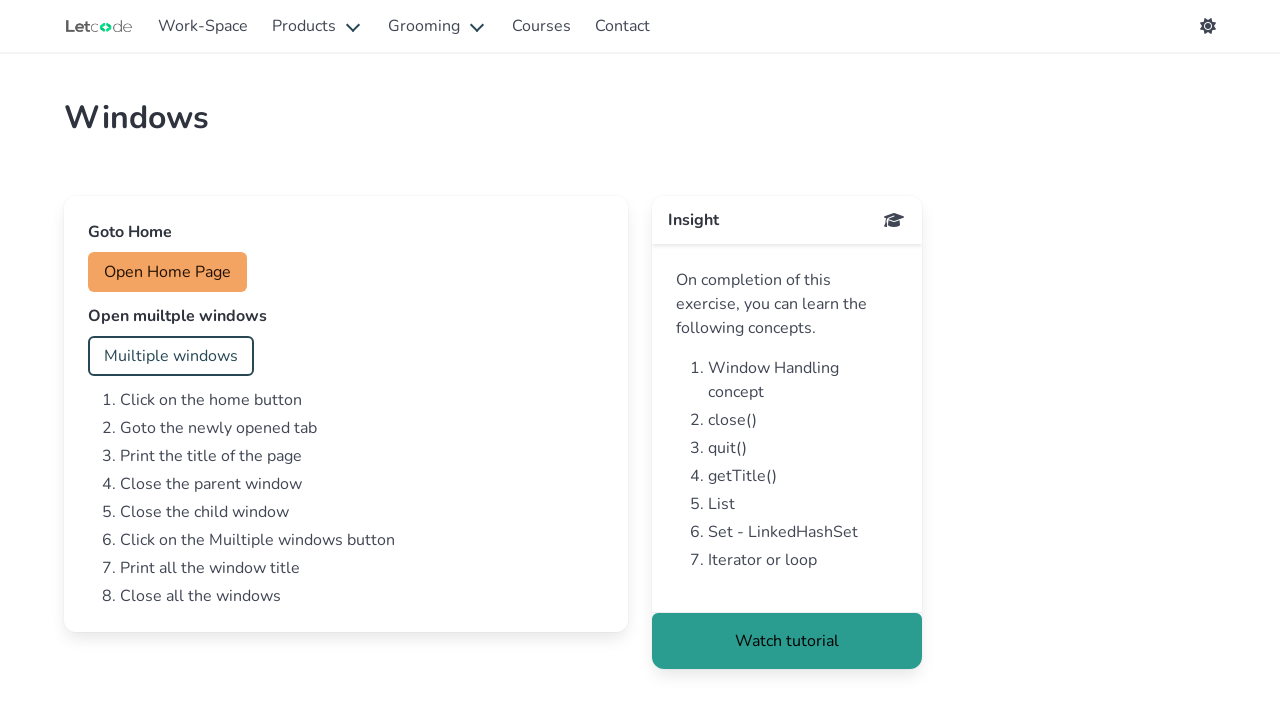

Waited 1000ms for new windows to open
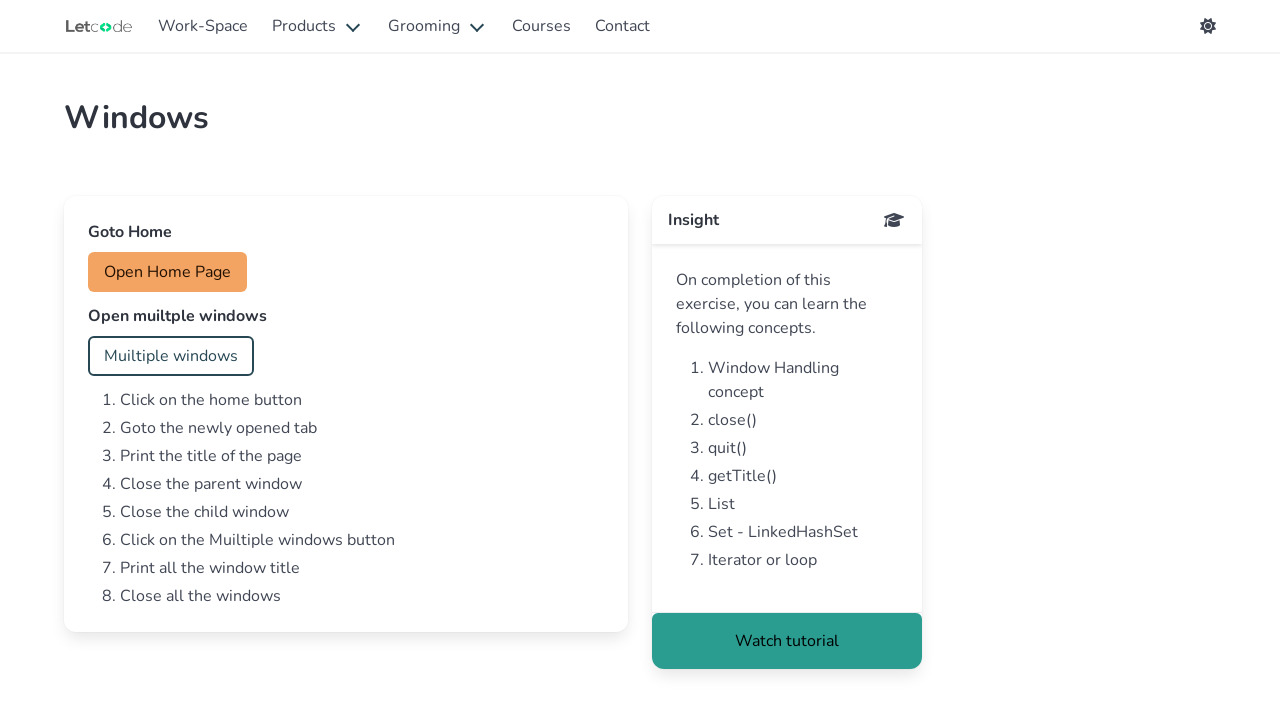

Retrieved all pages from context
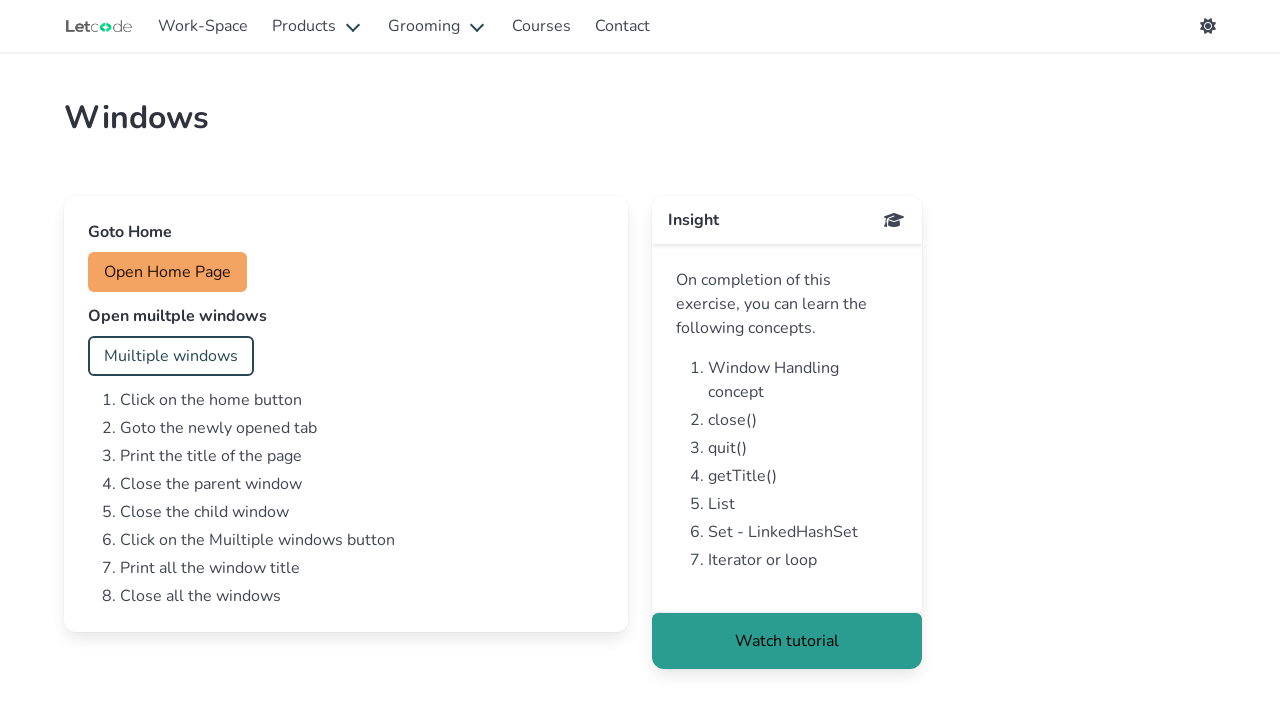

Checking page with URL: https://letcode.in/window
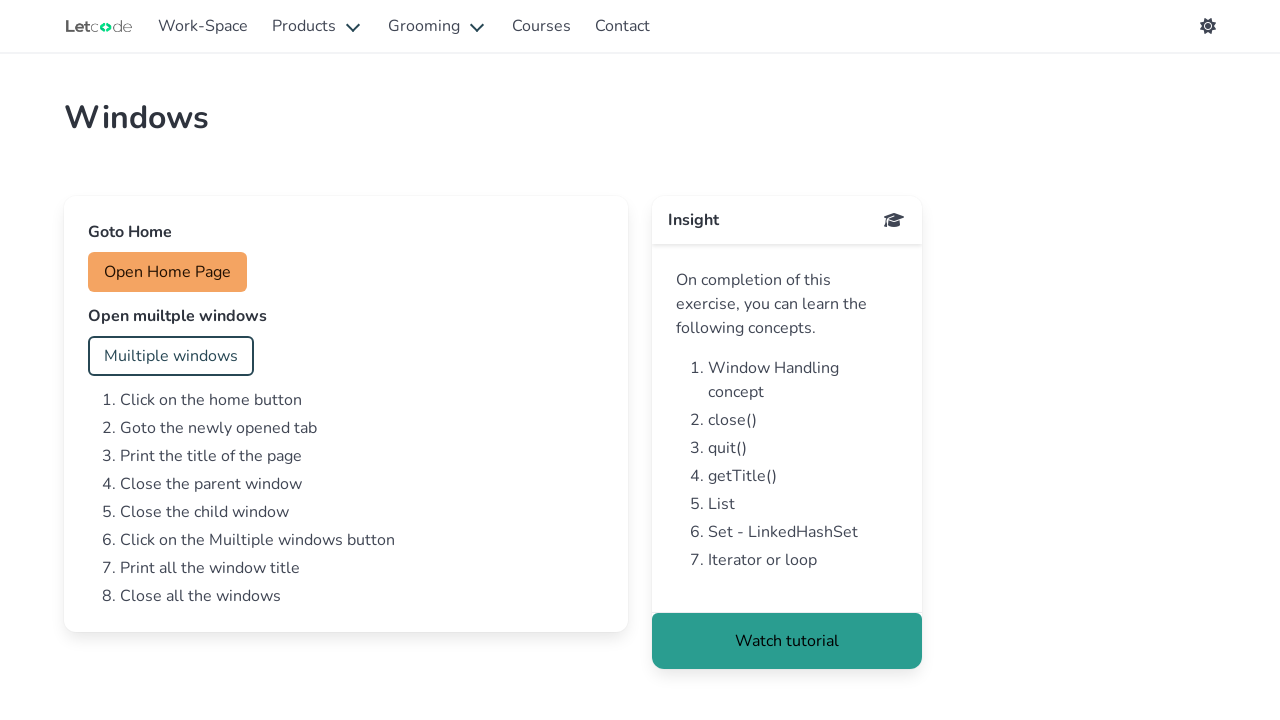

Checking page with URL: https://letcode.in/alert
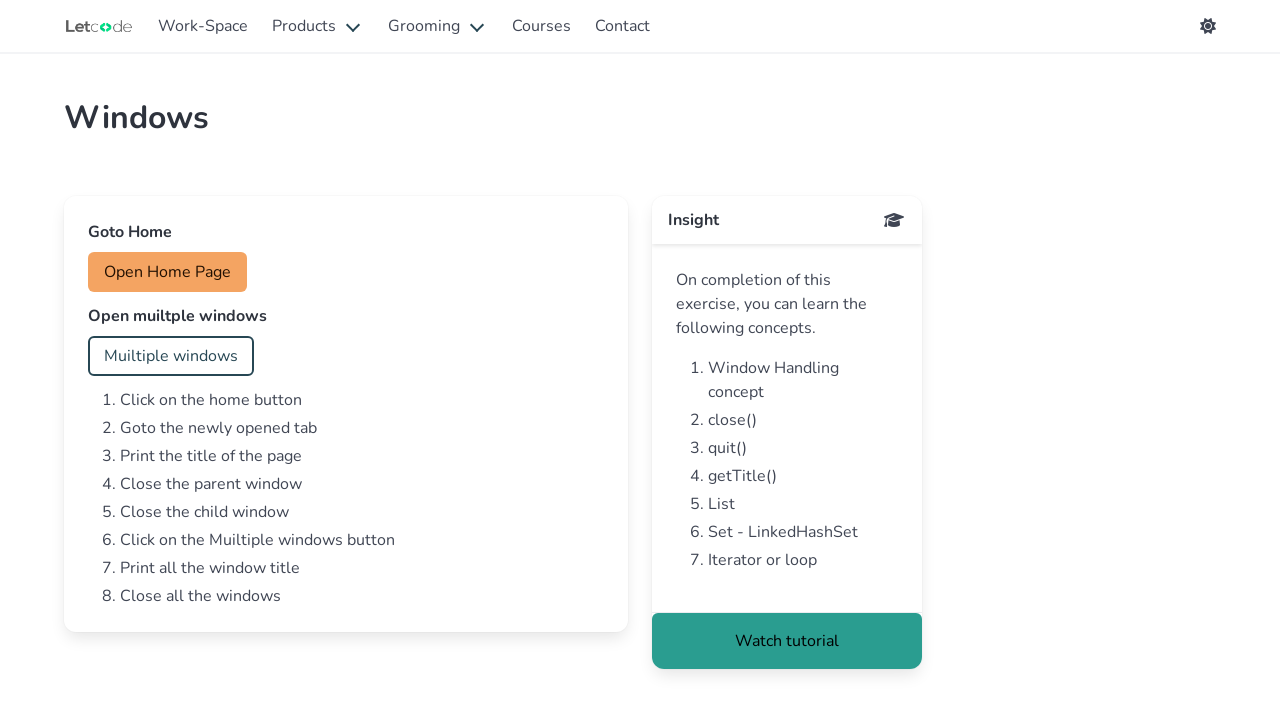

Set up dialog handler for simple alert (accept)
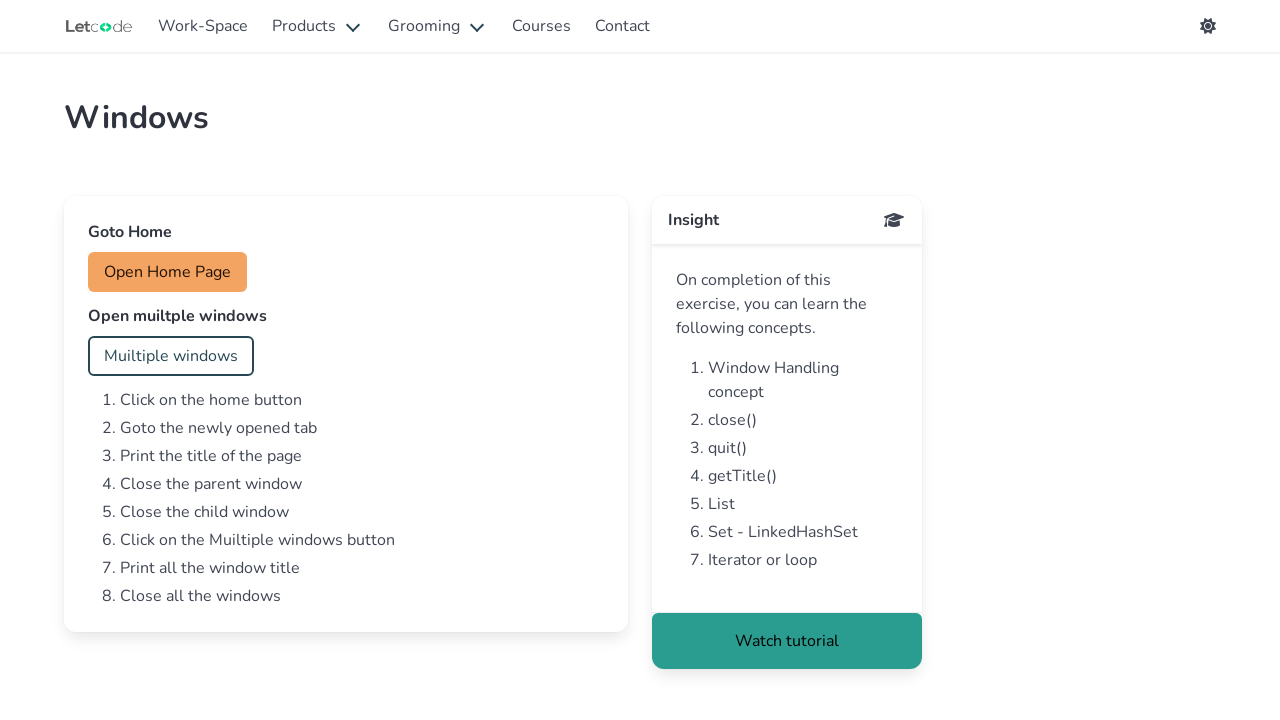

Clicked accept button to trigger simple alert at (150, 272) on #accept
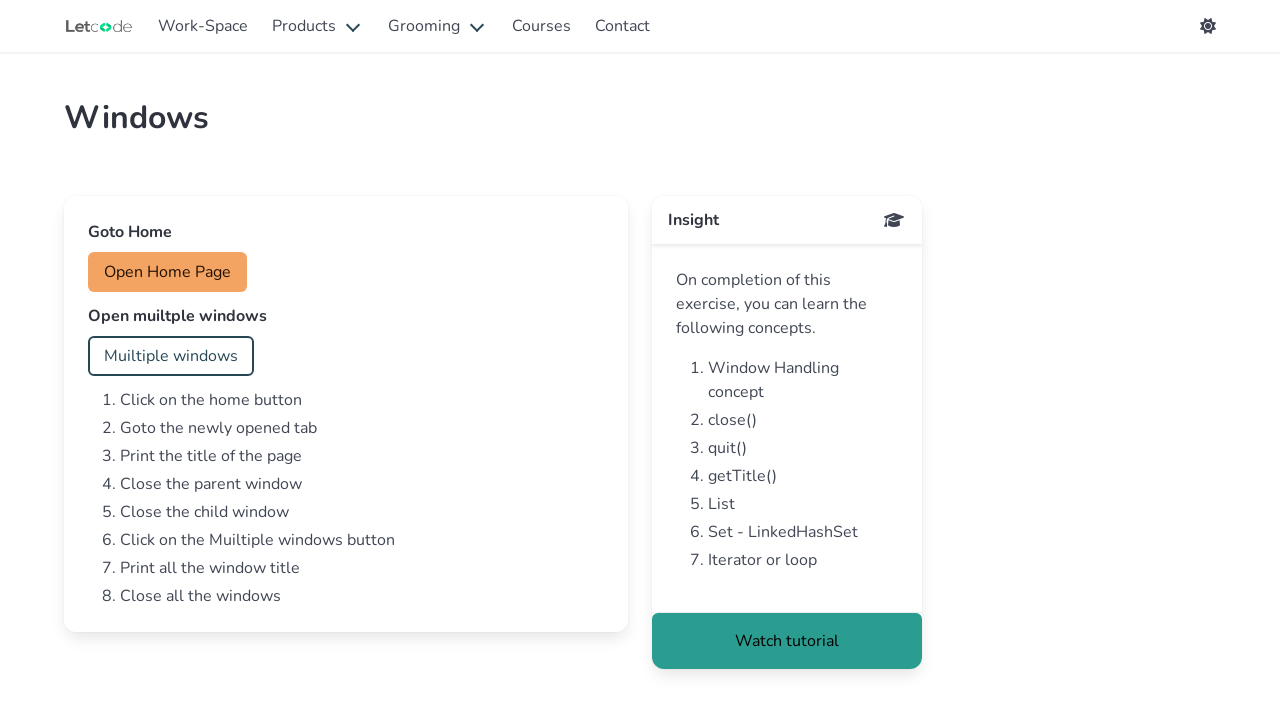

Set up dialog handler for confirm alert (accept)
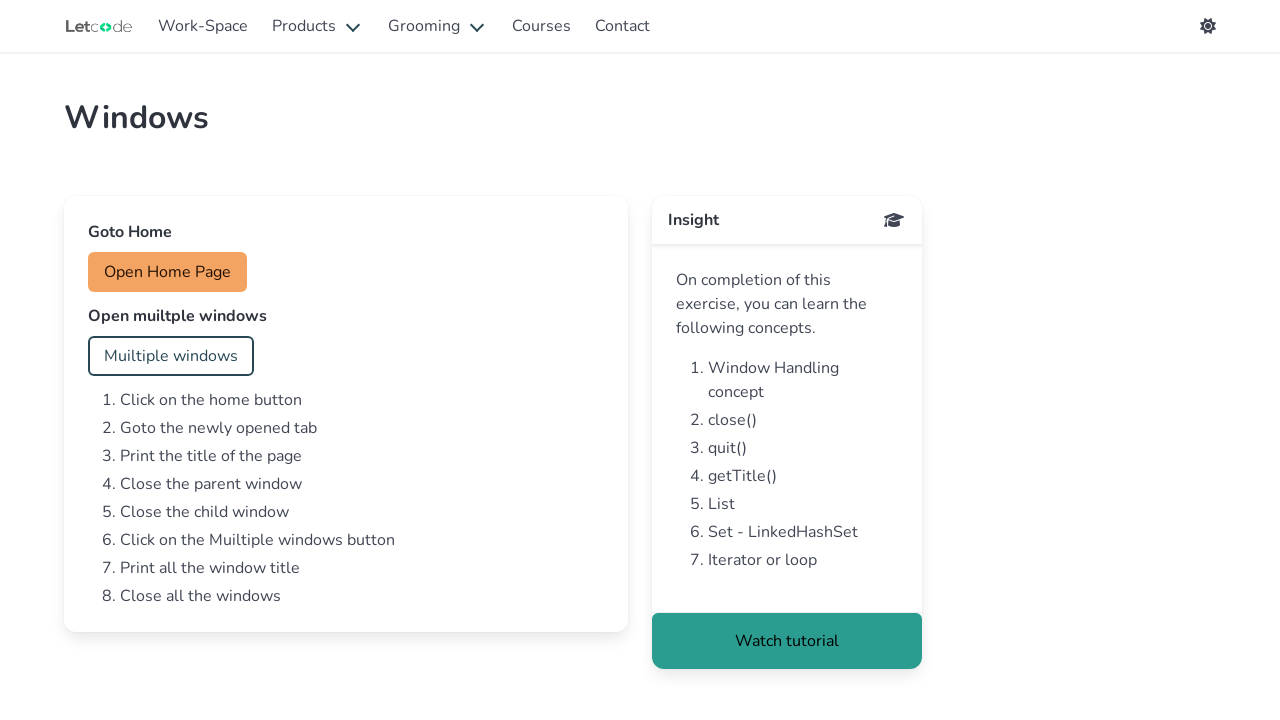

Clicked confirm button to trigger confirm alert at (154, 356) on #confirm
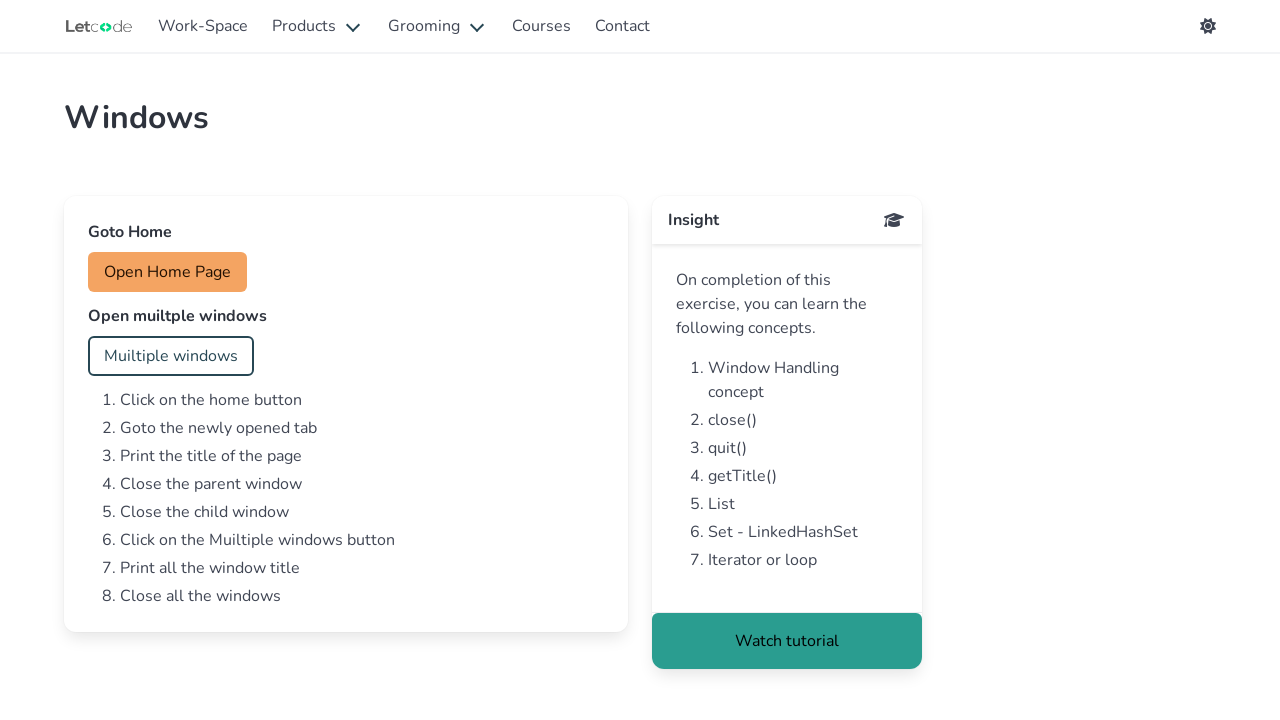

Set up dialog handler for prompt alert with text 'hello test'
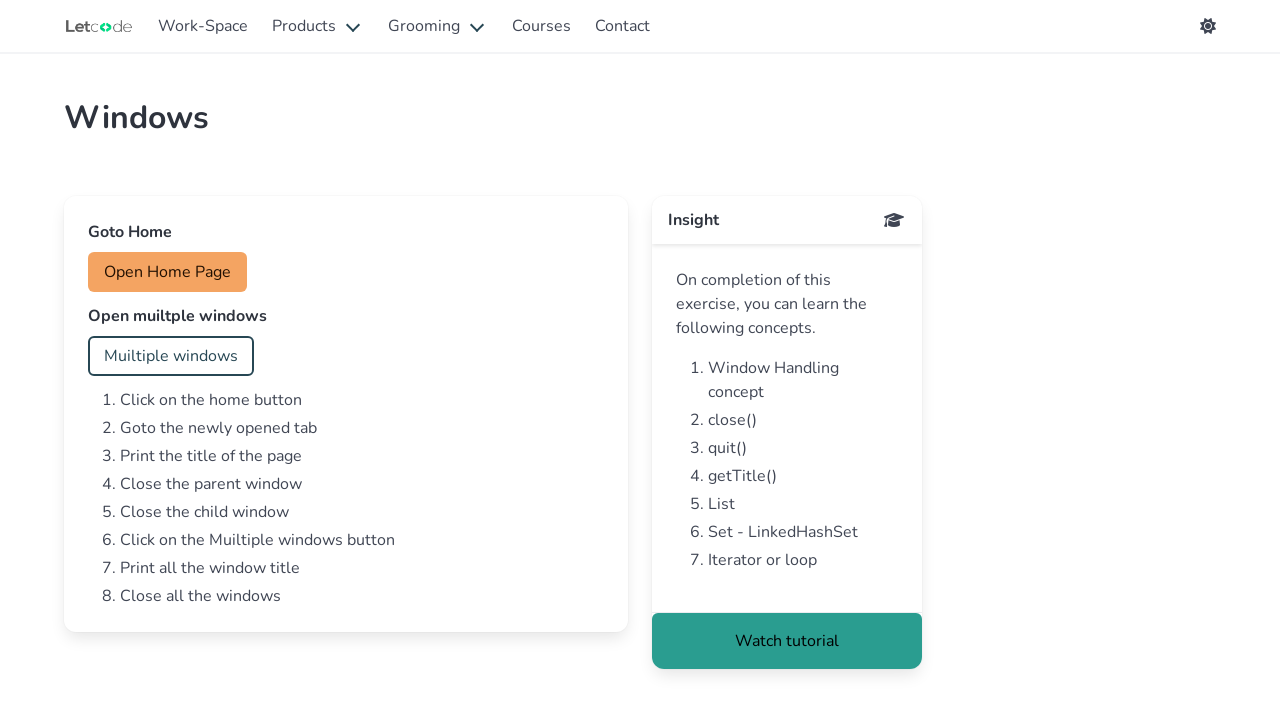

Clicked prompt button to trigger prompt alert at (152, 440) on #prompt
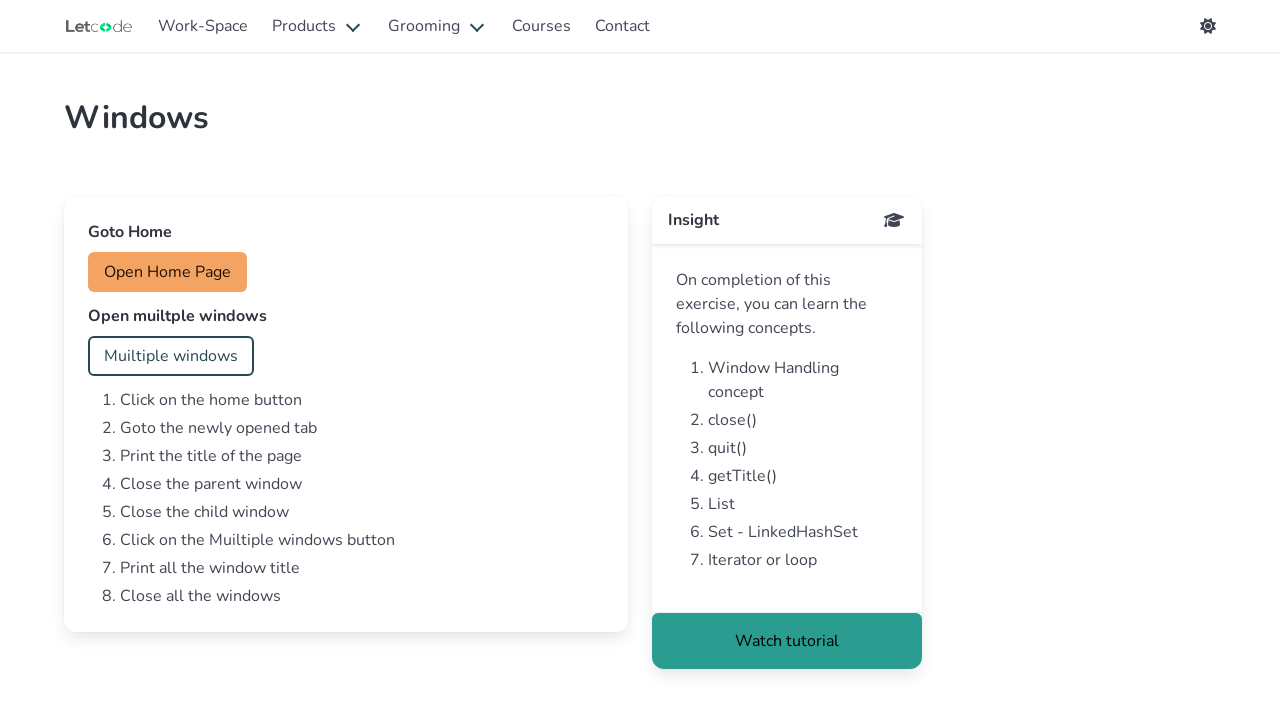

Checking page with URL: https://letcode.in/dropdowns
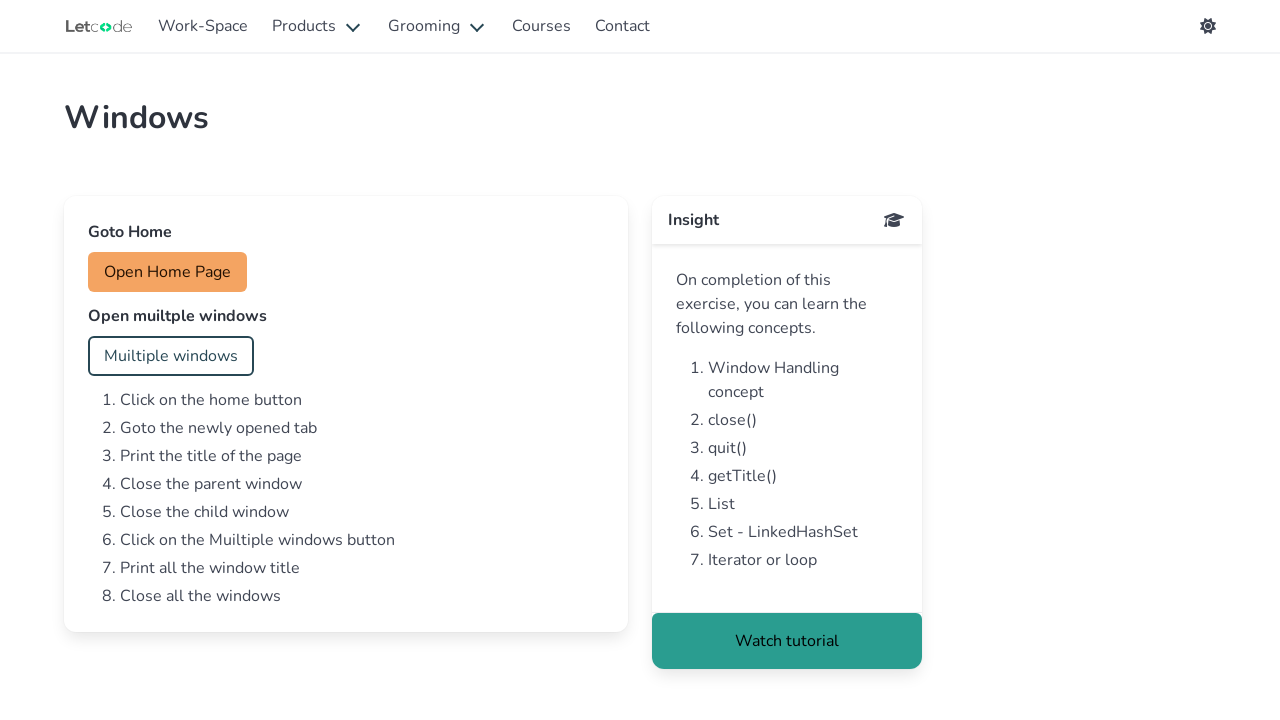

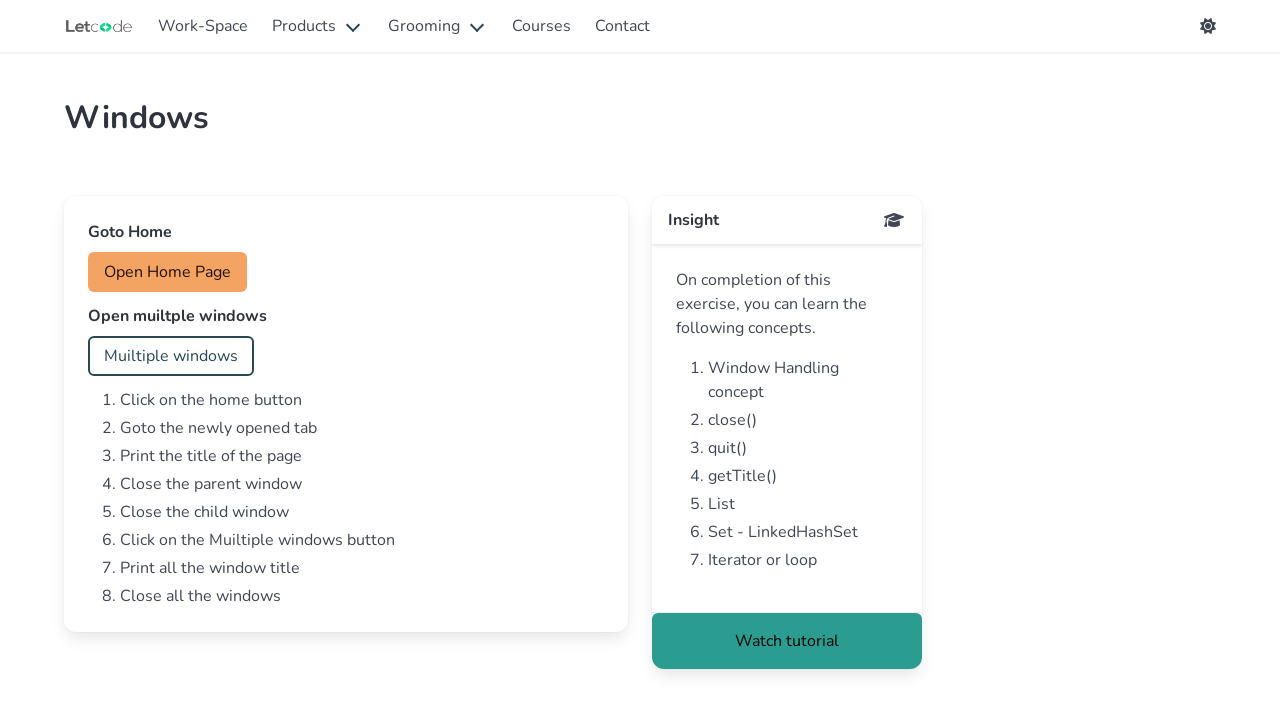